Verifies that the main pet category elements (Fish, Dogs, Reptiles, Cats, Birds) are visible on the catalog page

Starting URL: https://jpetstore.aspectran.com/catalog/

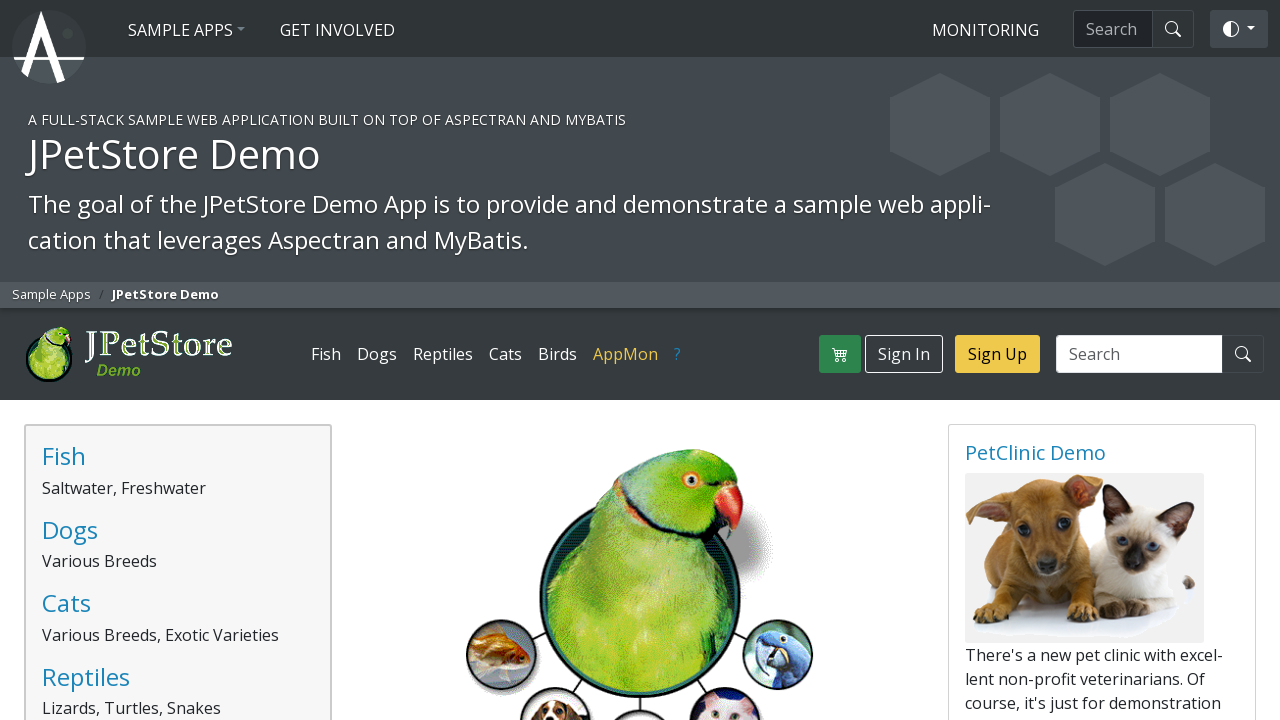

Navigated to catalog page
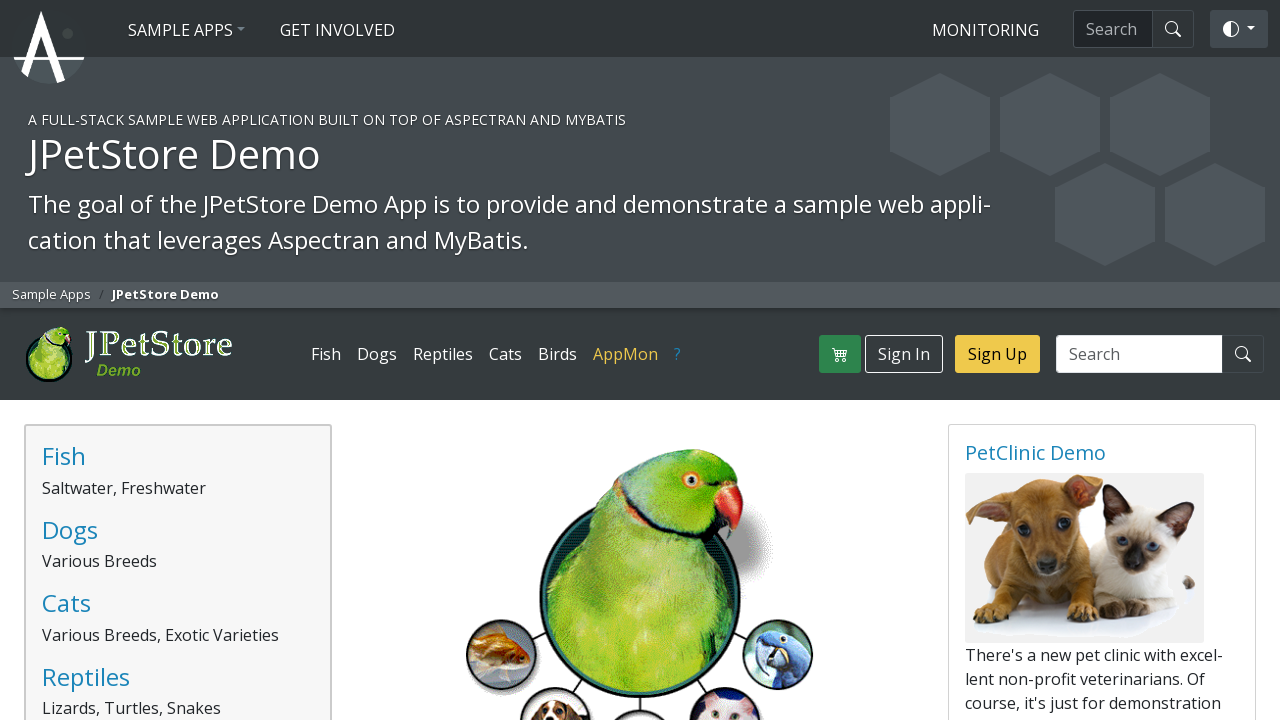

Fish category element is visible
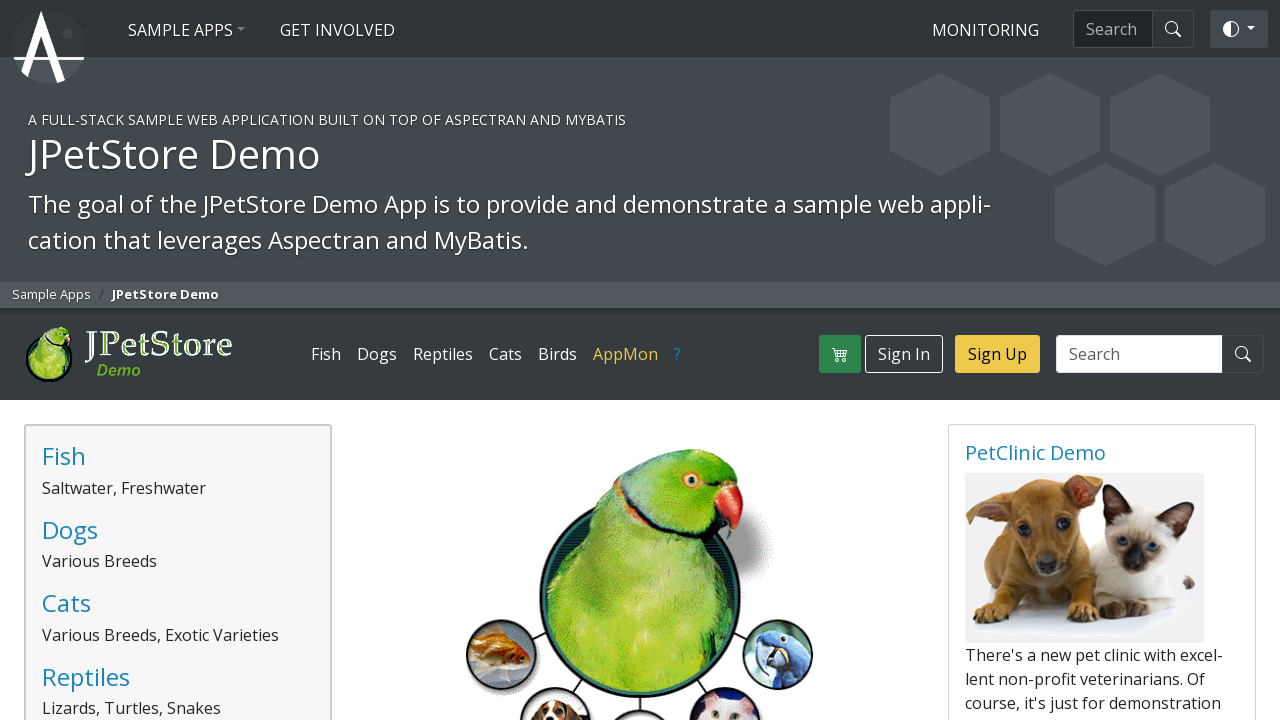

Dogs category element is visible
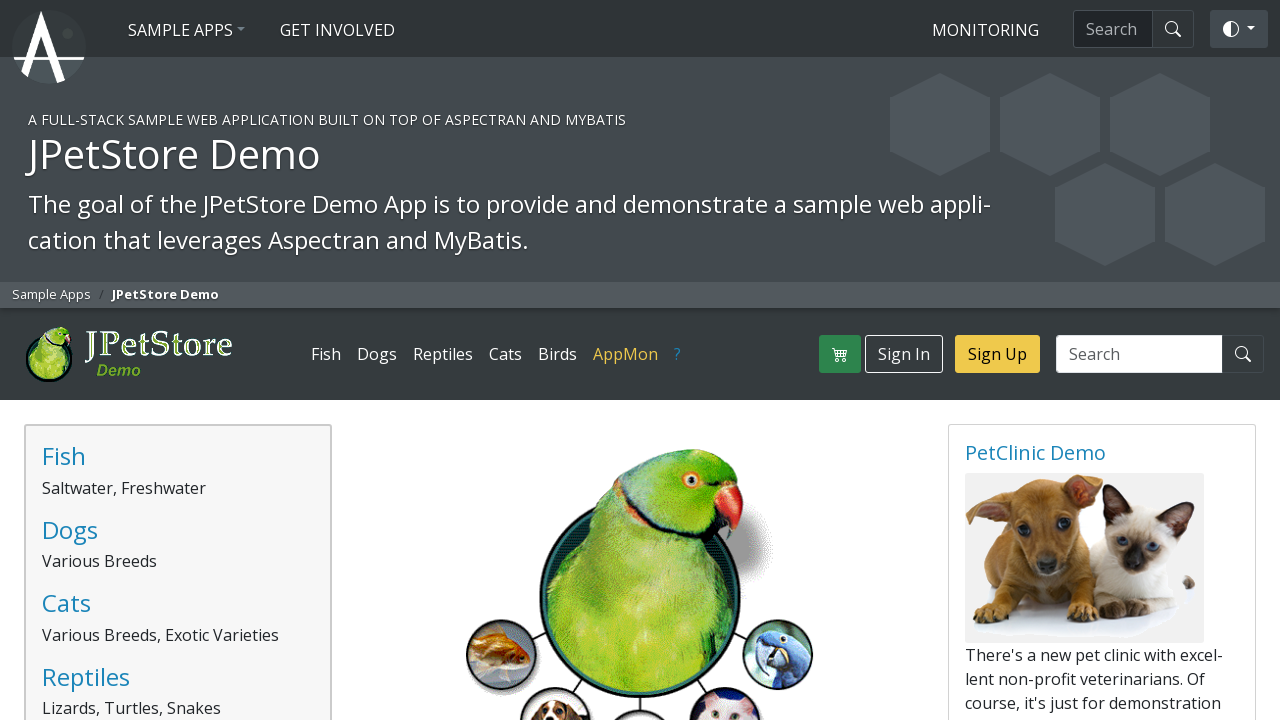

Reptiles category element is visible
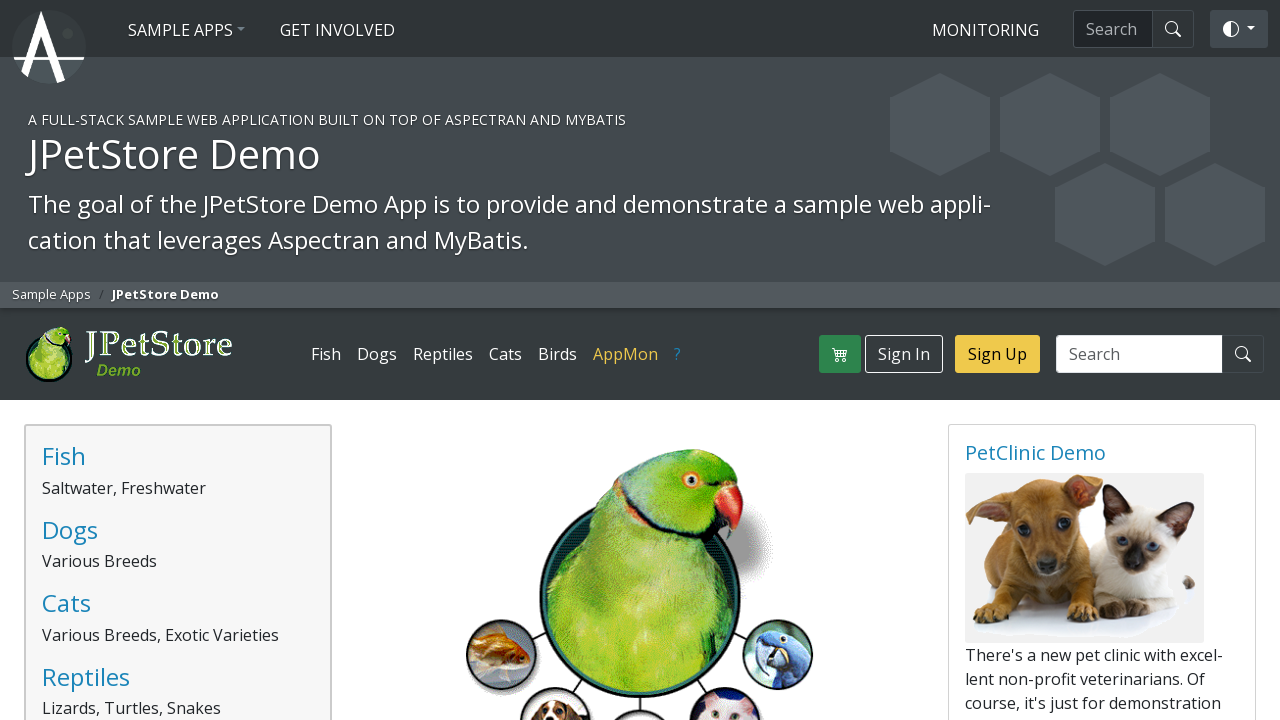

Cats category element is visible
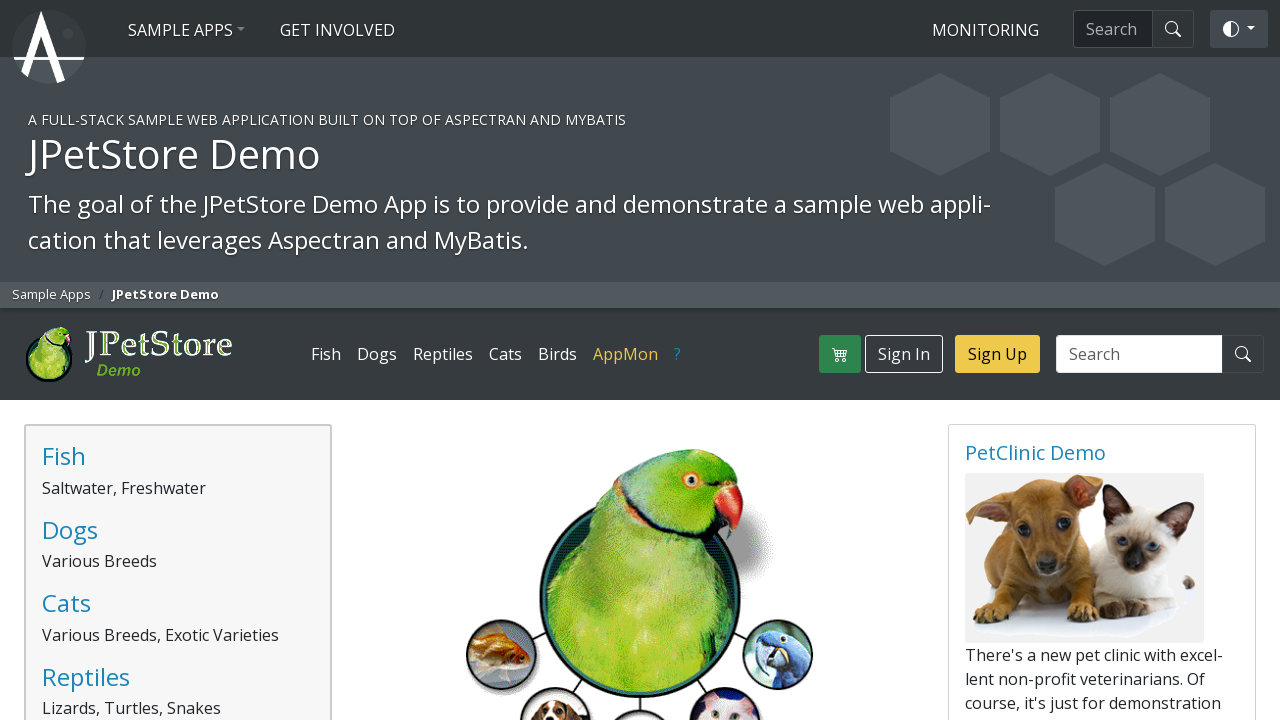

Birds category element is visible
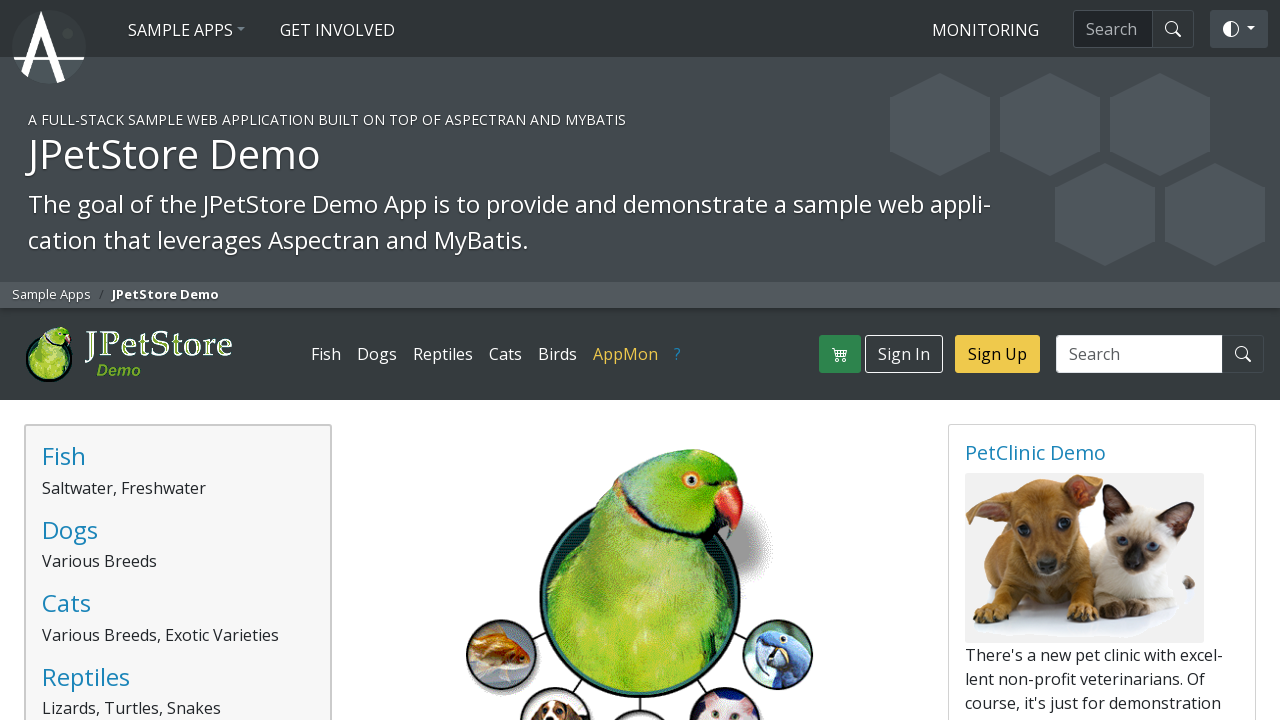

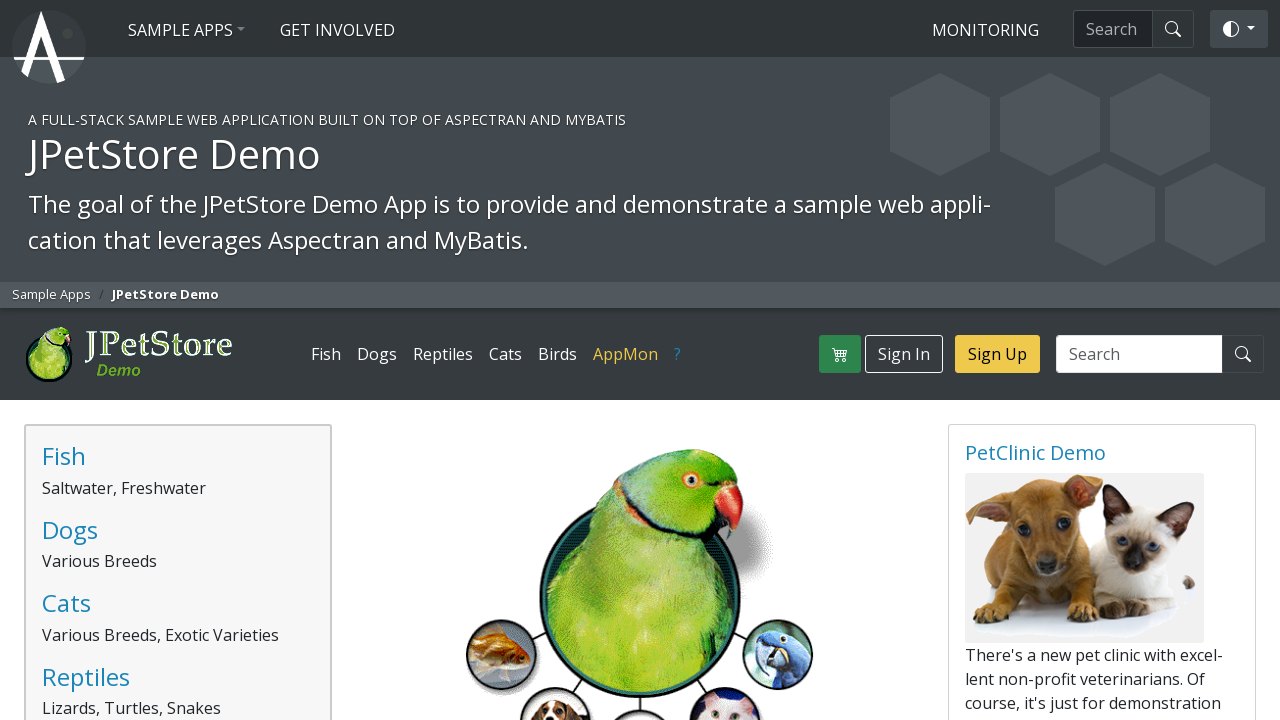